Tests login form validation when password field is left empty while username is provided, verifying the appropriate error message

Starting URL: https://www.saucedemo.com/

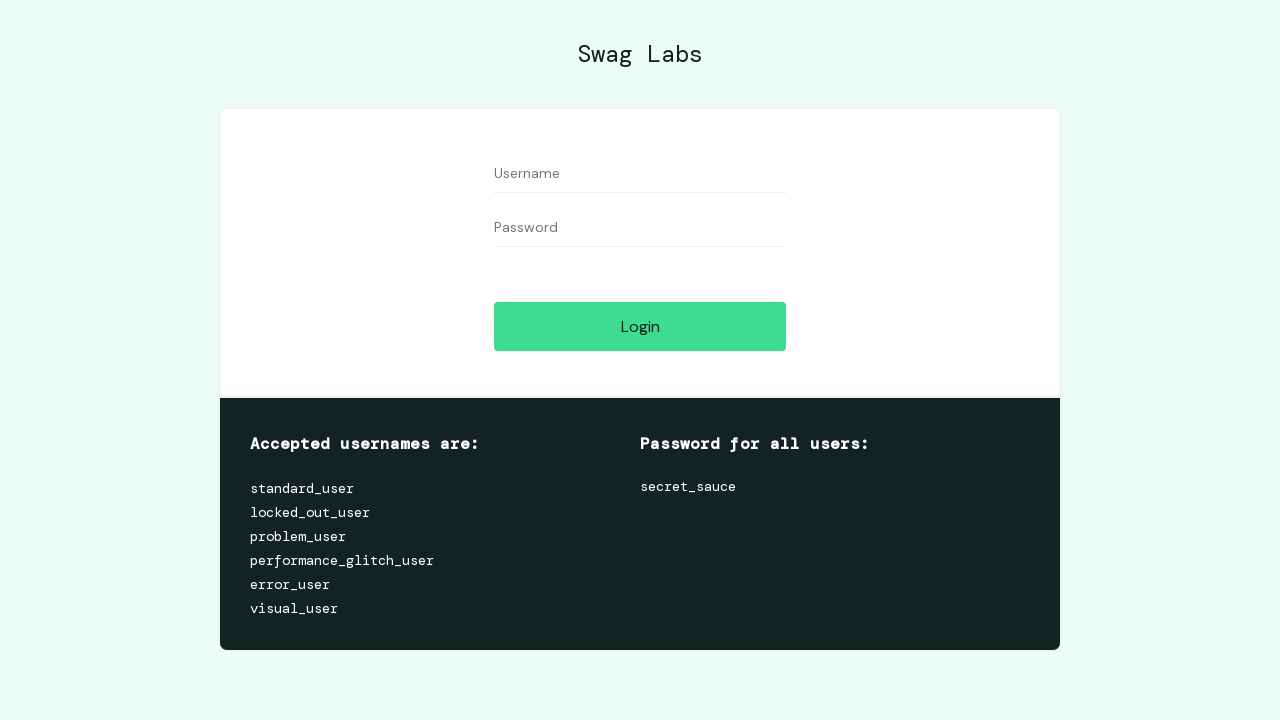

Clicked on username field at (640, 174) on #user-name
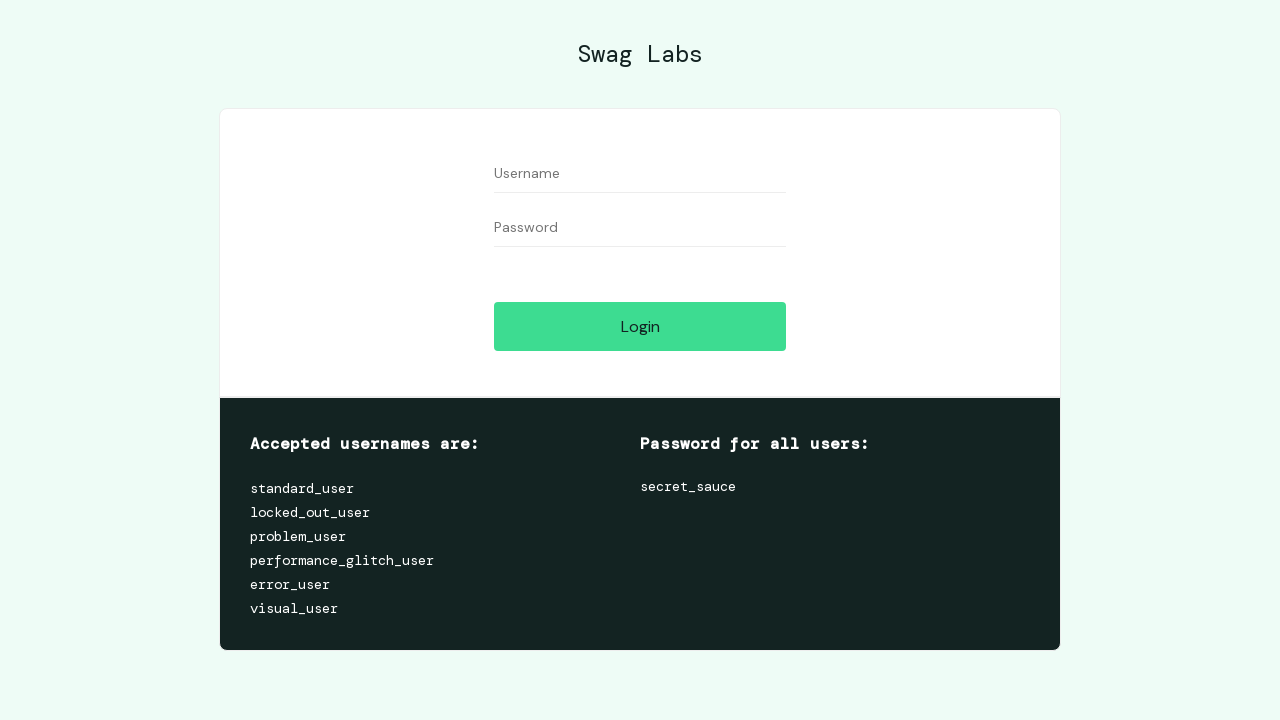

Filled username field with 'standard_user' on #user-name
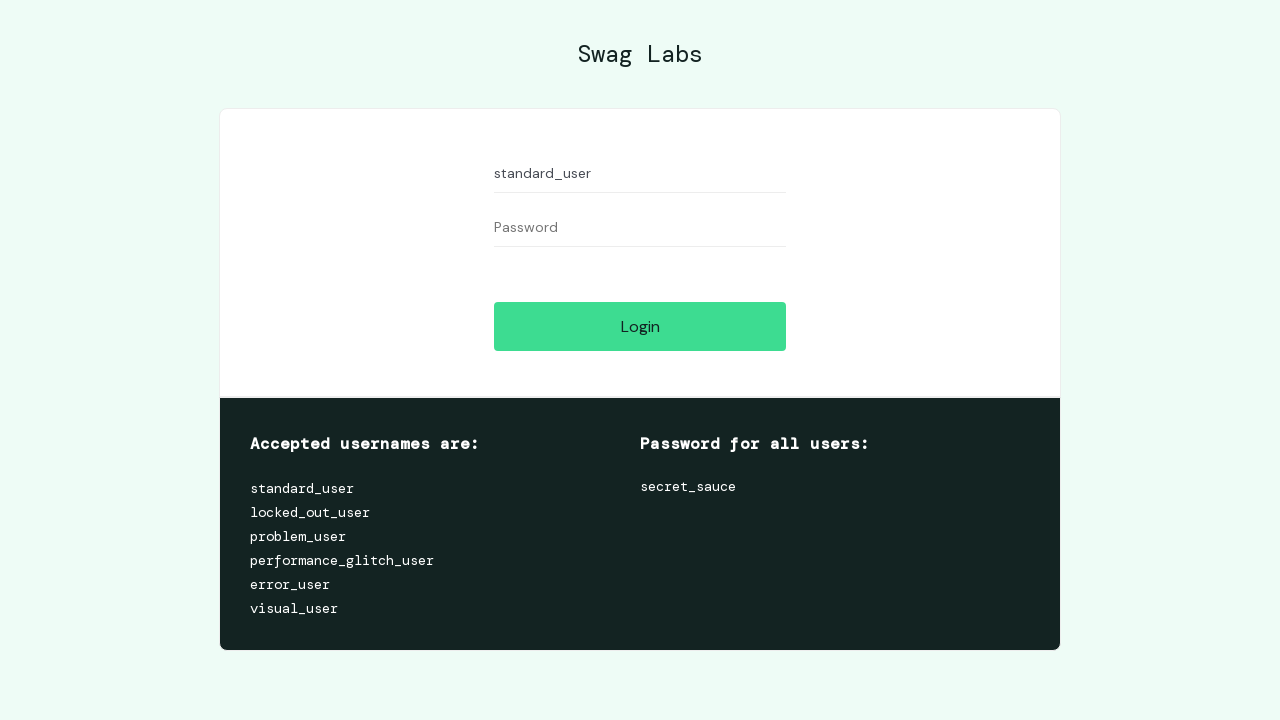

Clicked on password field without entering any text at (640, 228) on #password
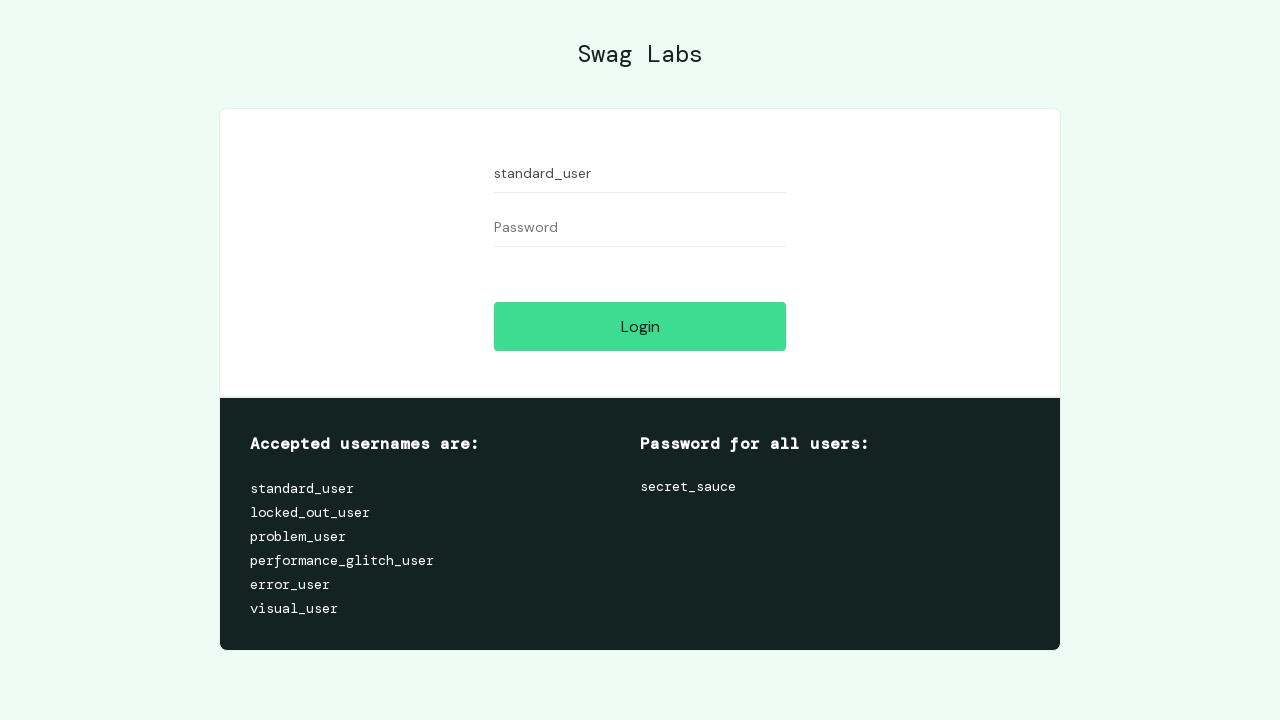

Clicked login button to submit form with empty password at (640, 326) on #login-button
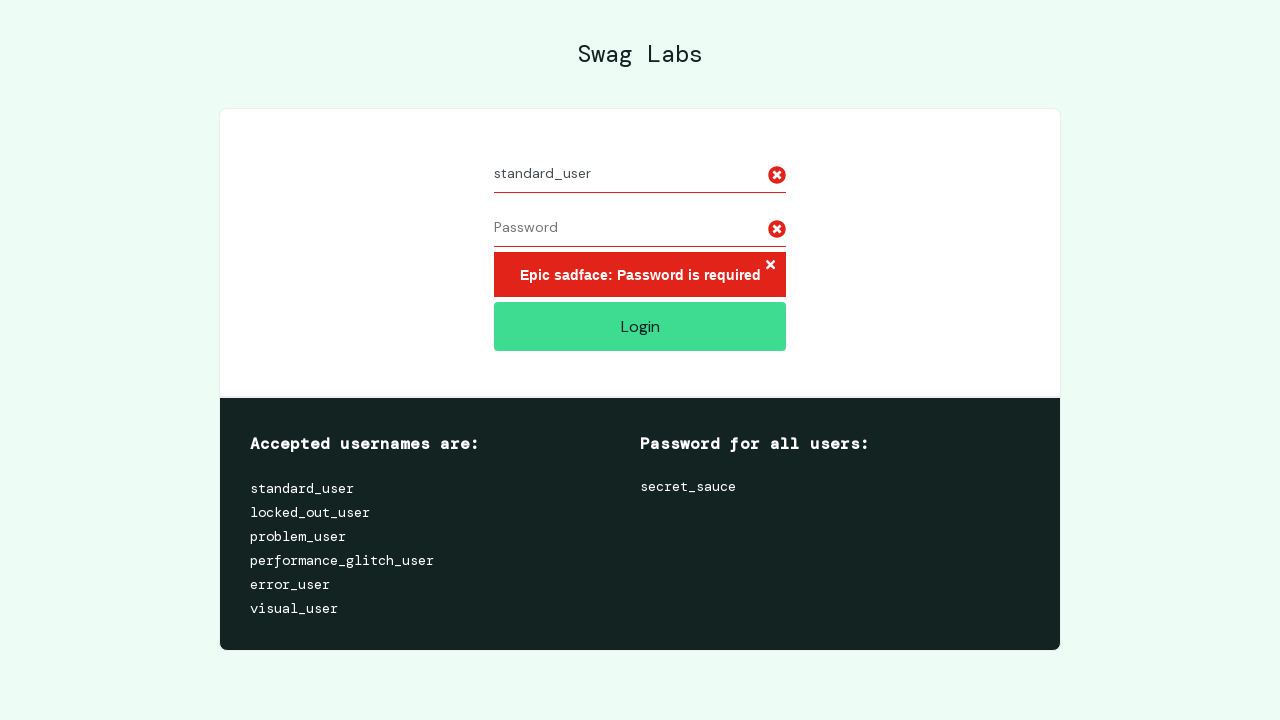

Located error message element
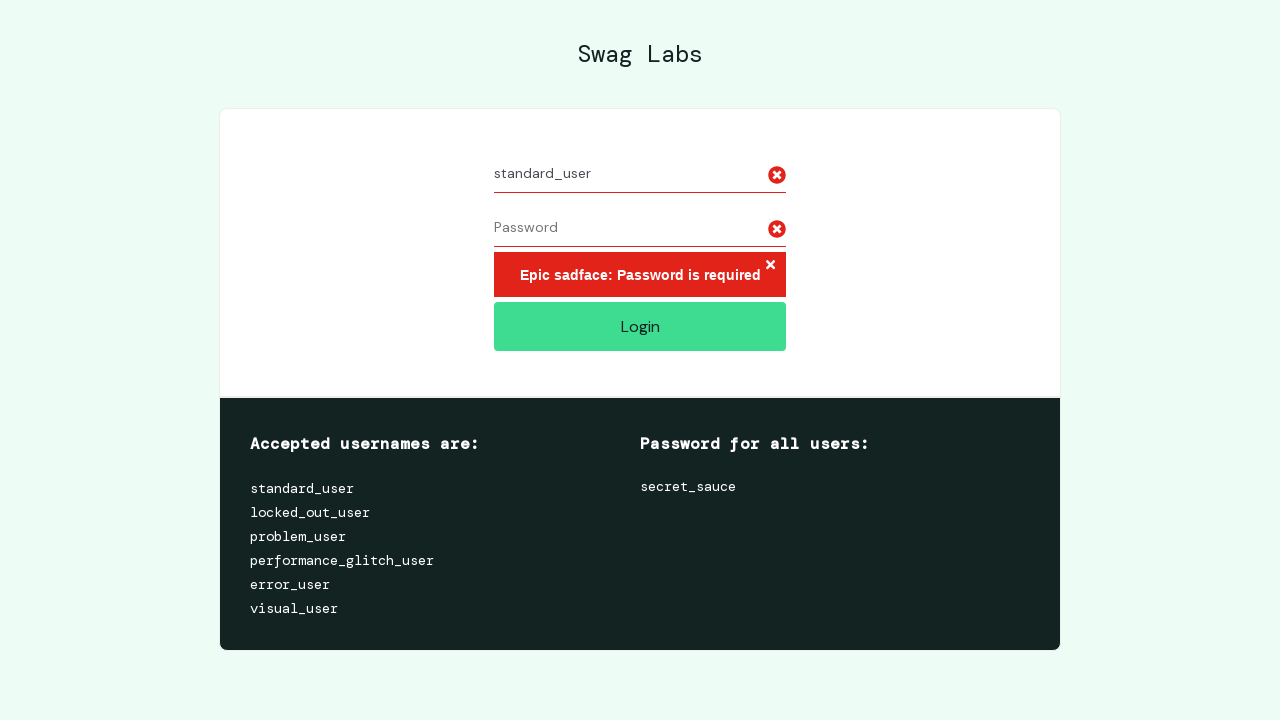

Verified error message displays 'Epic sadface: Password is required'
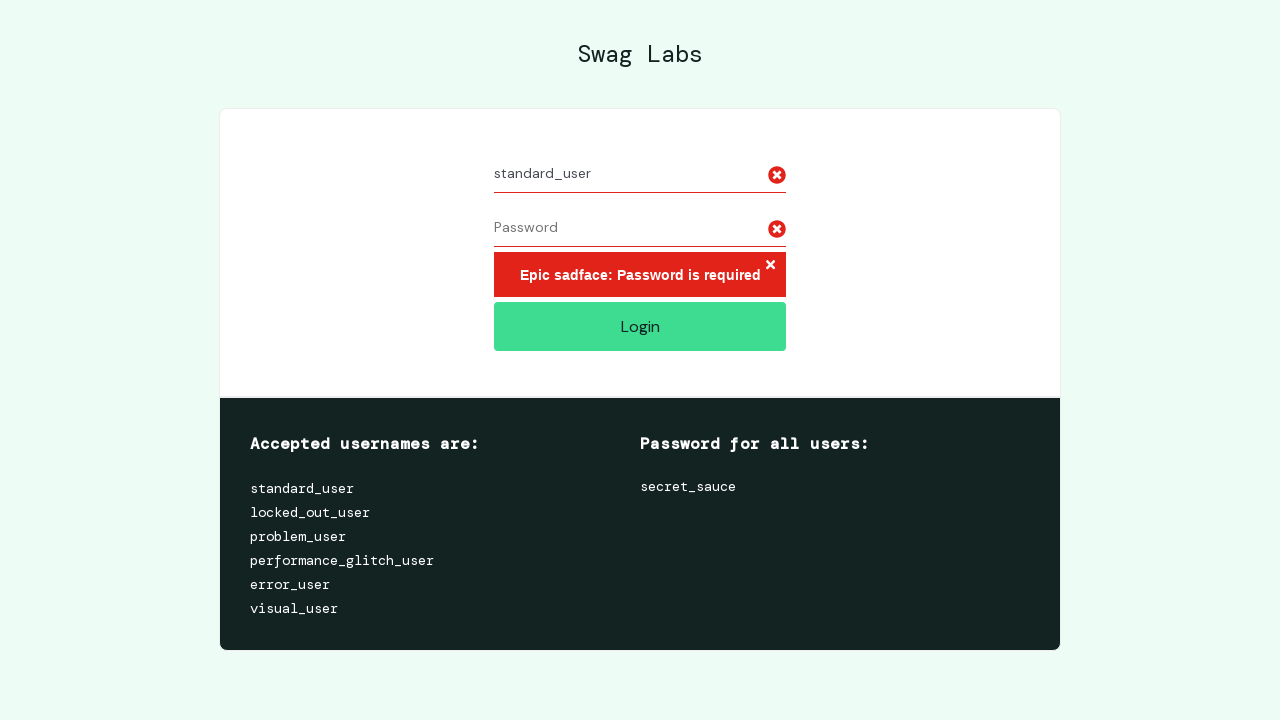

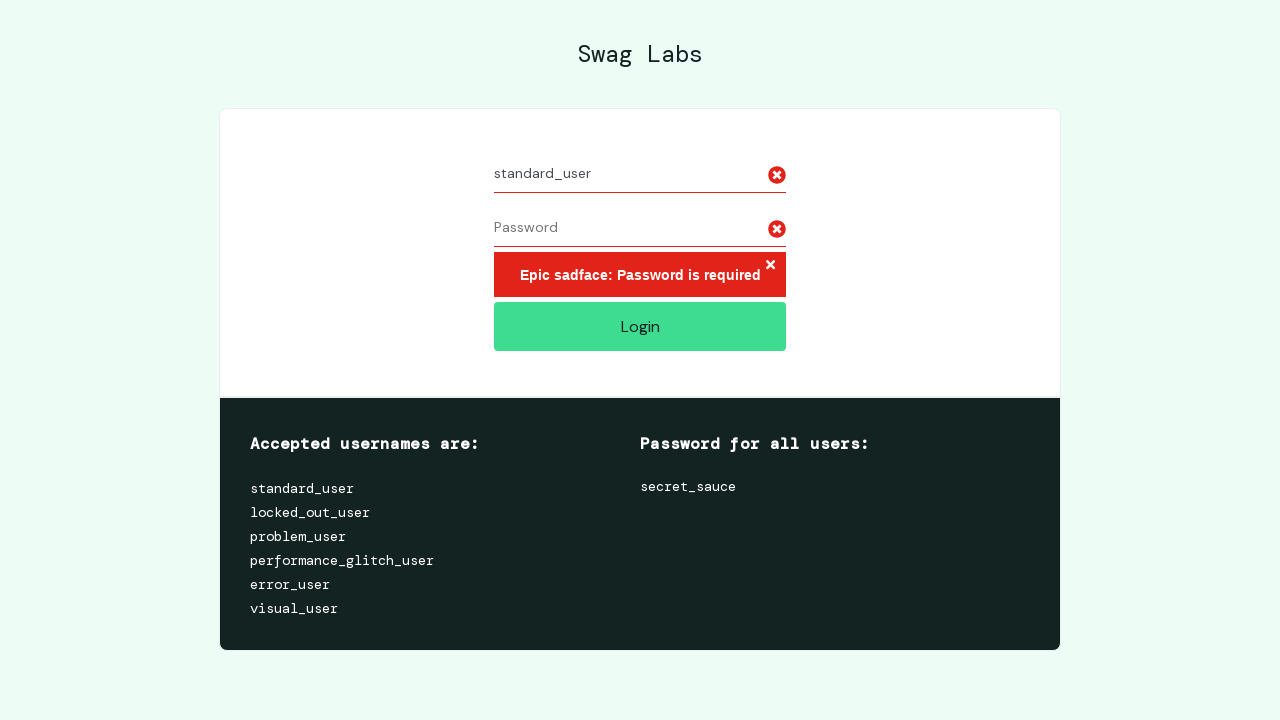